Tests add and remove element functionality by adding an element and then removing it

Starting URL: https://the-internet.herokuapp.com/

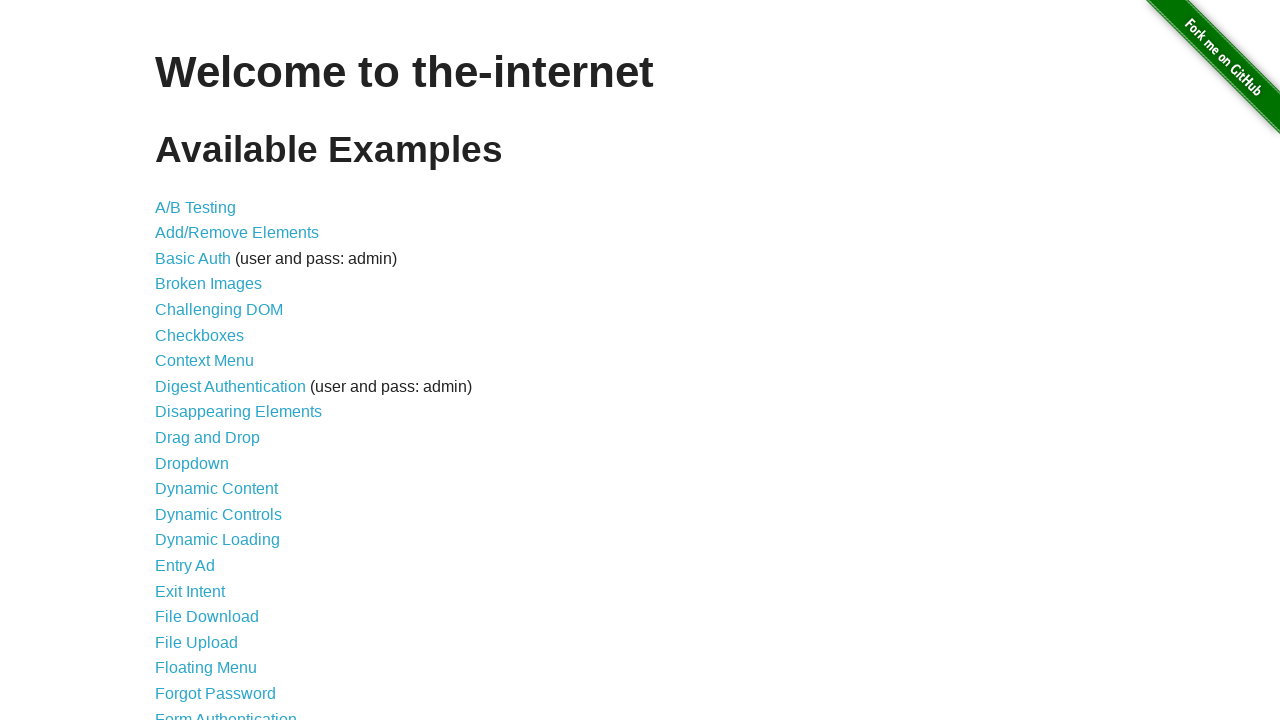

Clicked on add/remove elements link at (237, 233) on a[href='/add_remove_elements/']
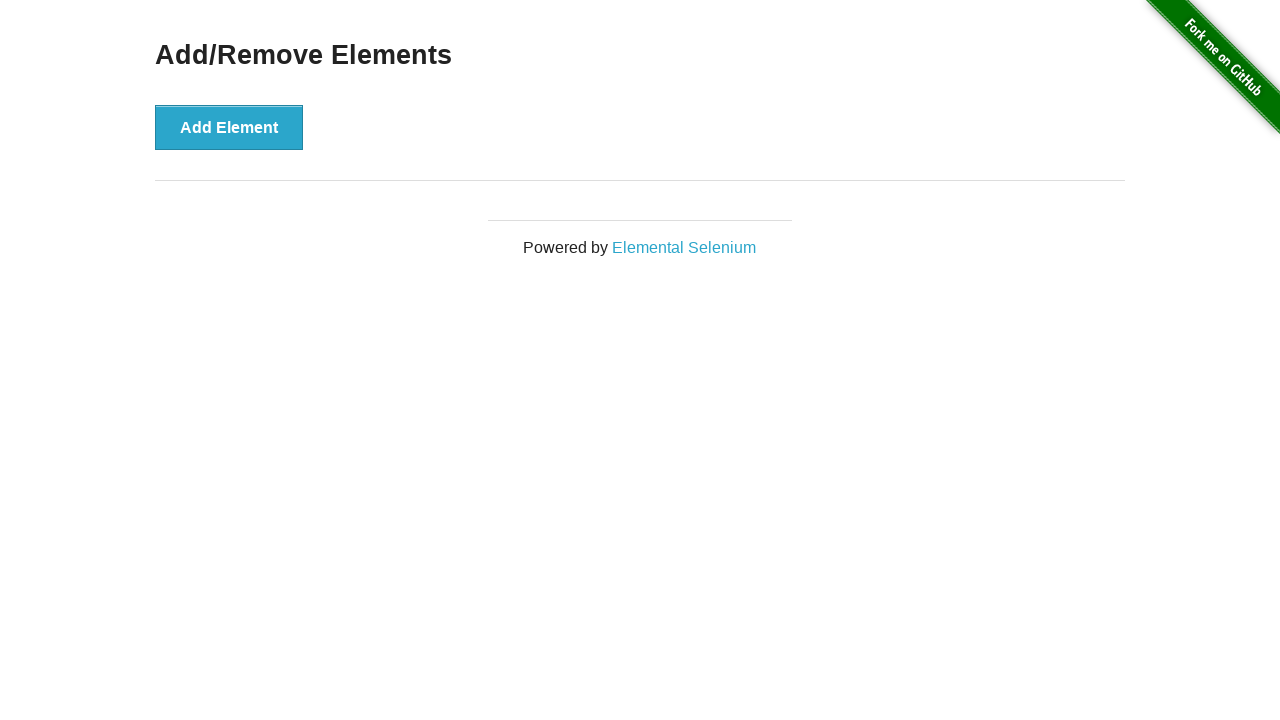

Clicked add element button at (229, 127) on button[onclick='addElement()']
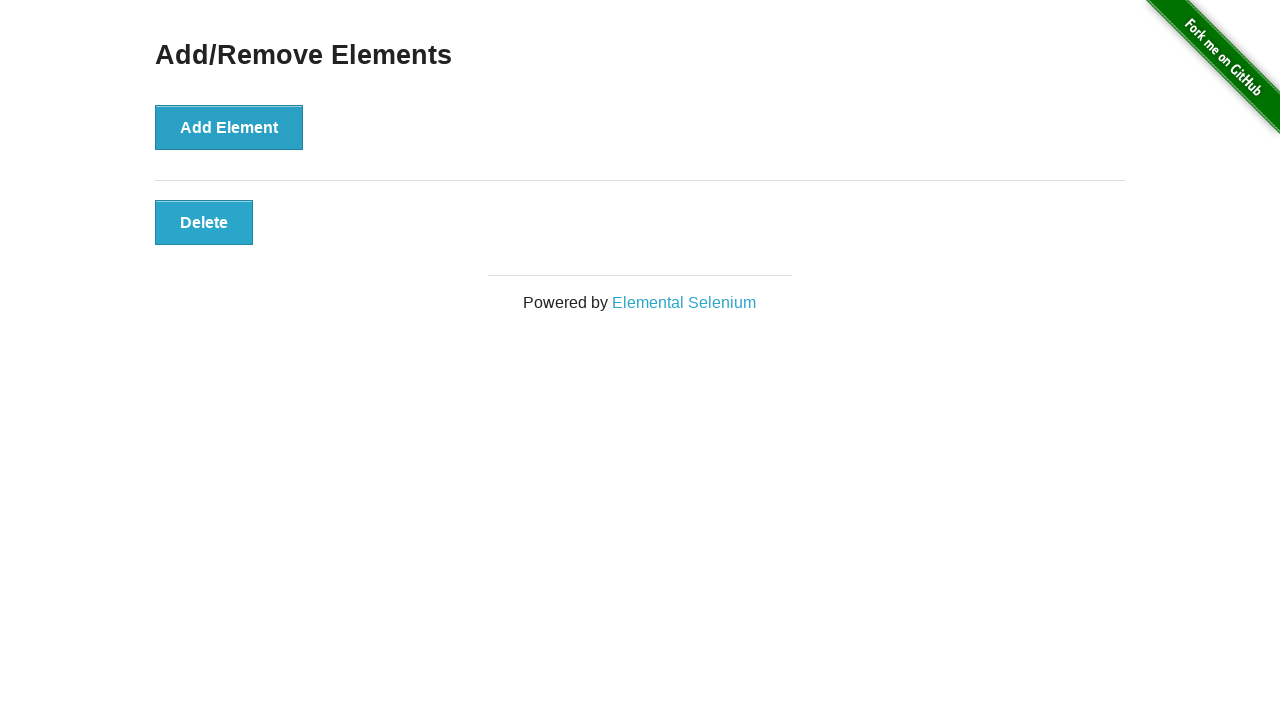

Clicked the added element to remove it at (204, 222) on button.added-manually
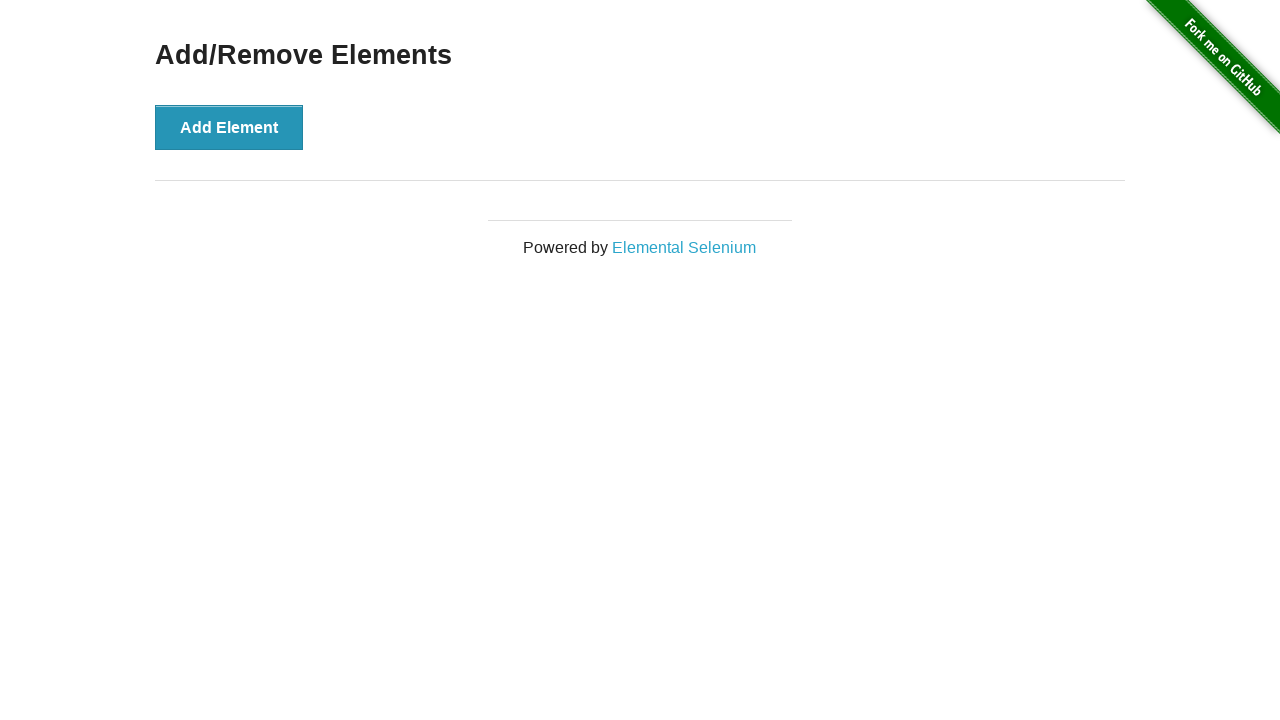

Waited 500ms to verify element was removed
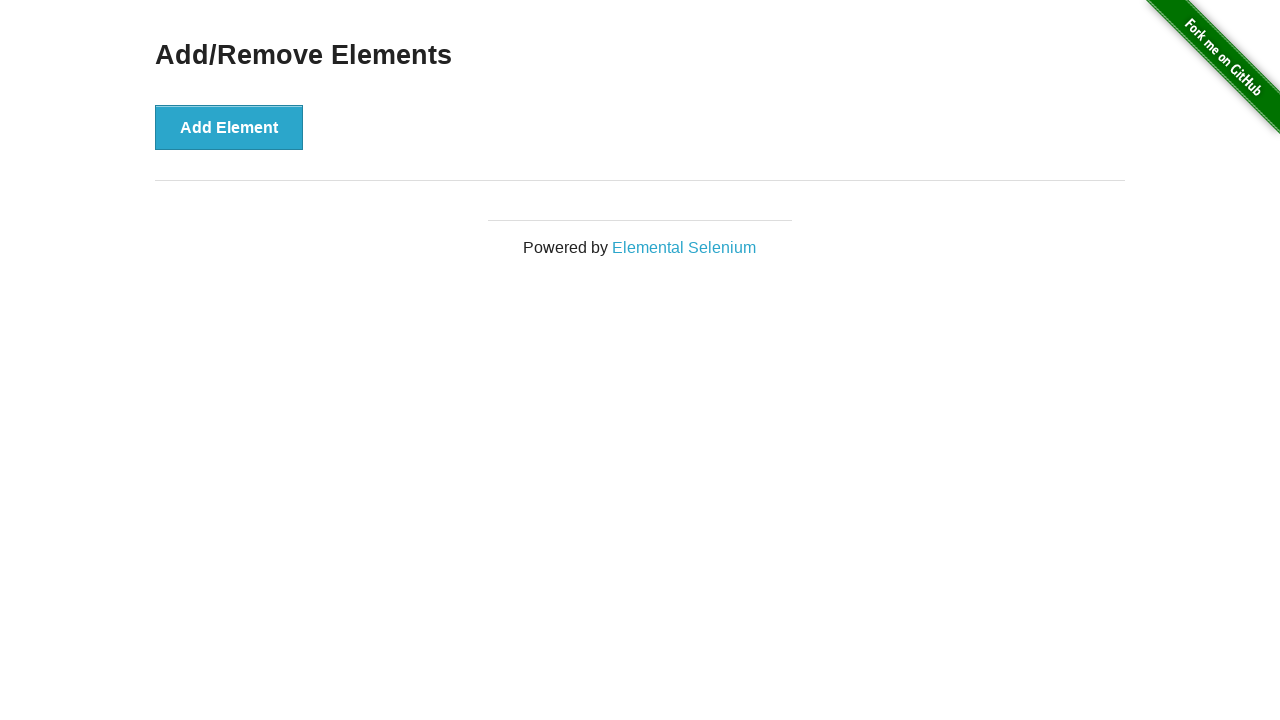

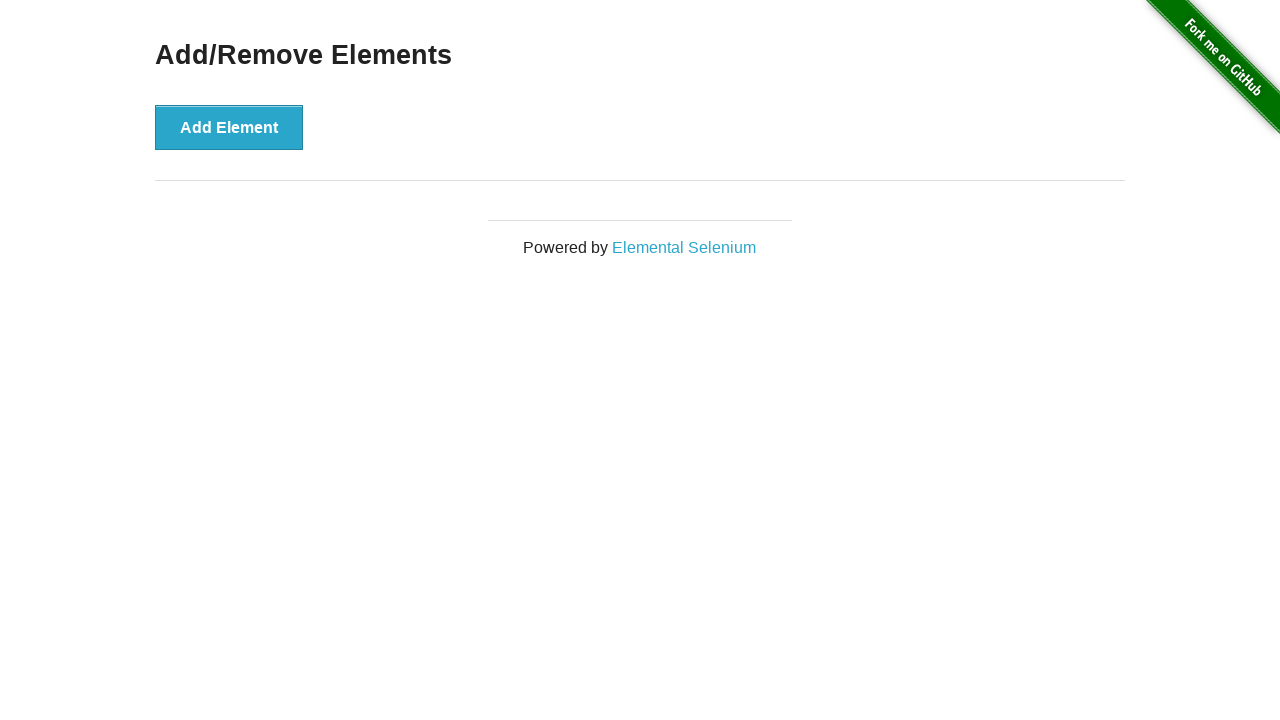